Tests deleting one element from multiple by adding 3 elements, deleting one, and verifying 2 remain

Starting URL: https://the-internet.herokuapp.com/add_remove_elements/

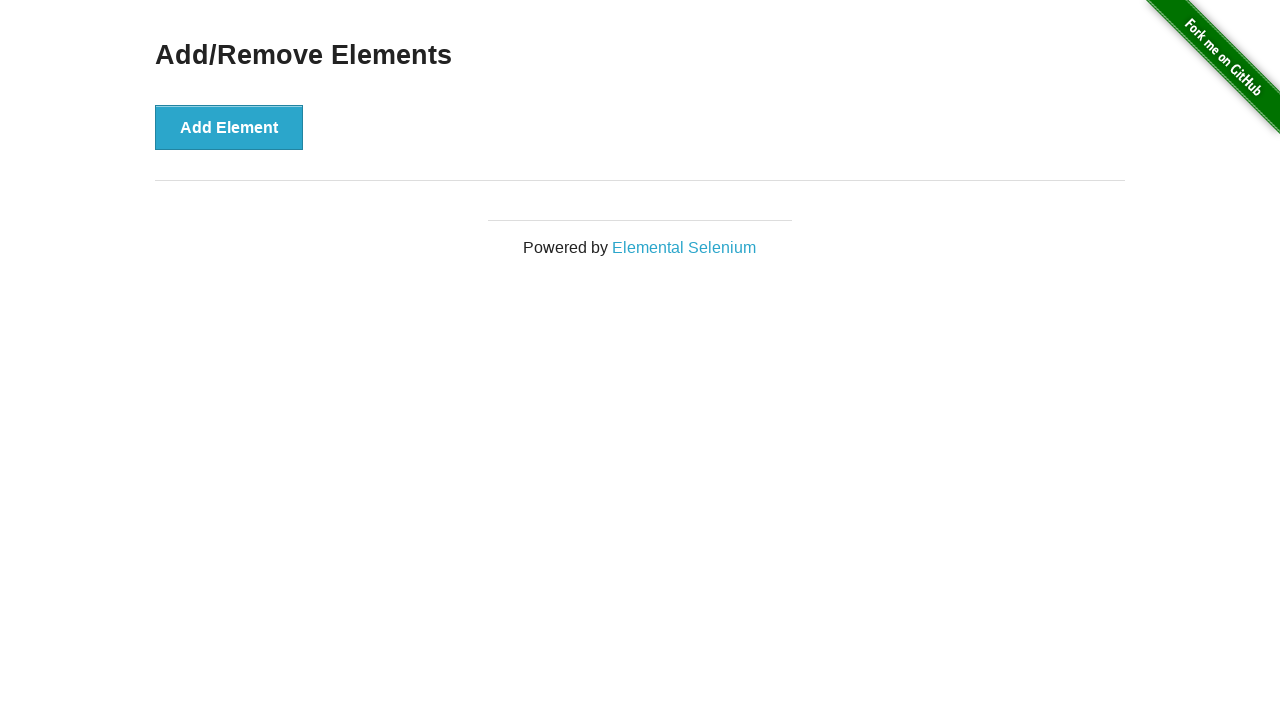

Clicked 'Add Element' button (1st time) at (229, 127) on #content > div > button
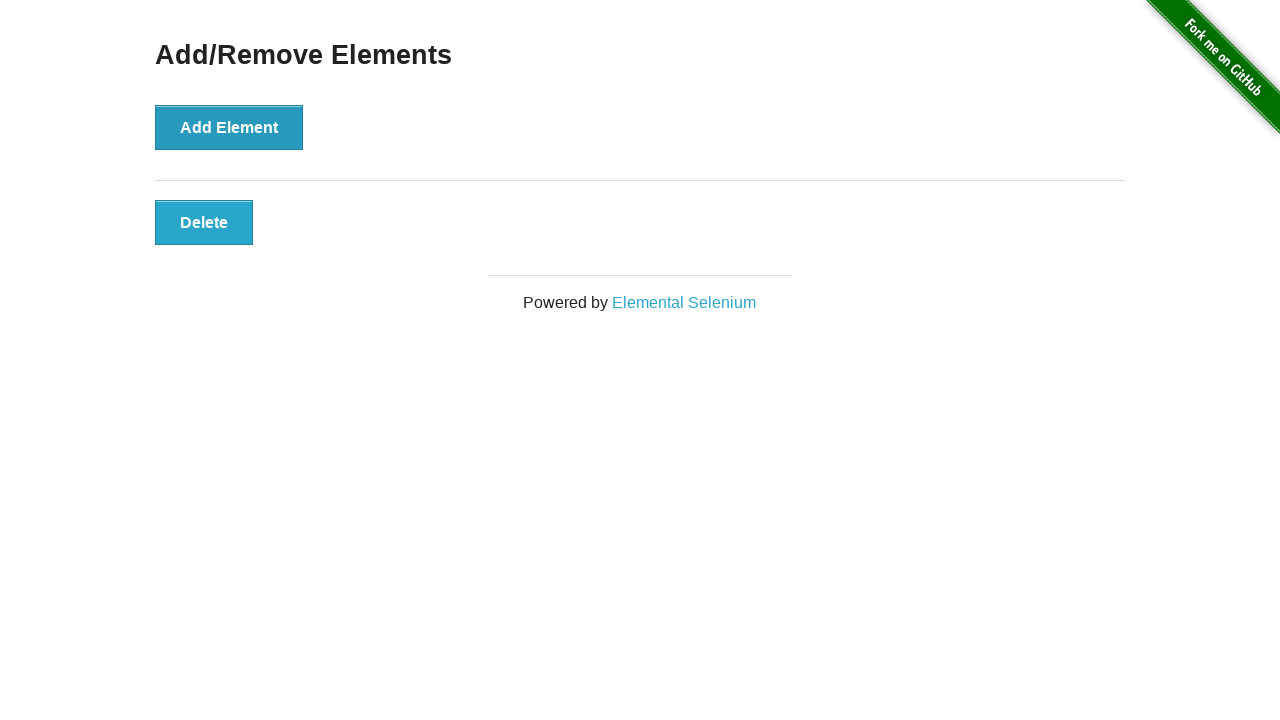

Clicked 'Add Element' button (2nd time) at (229, 127) on #content > div > button
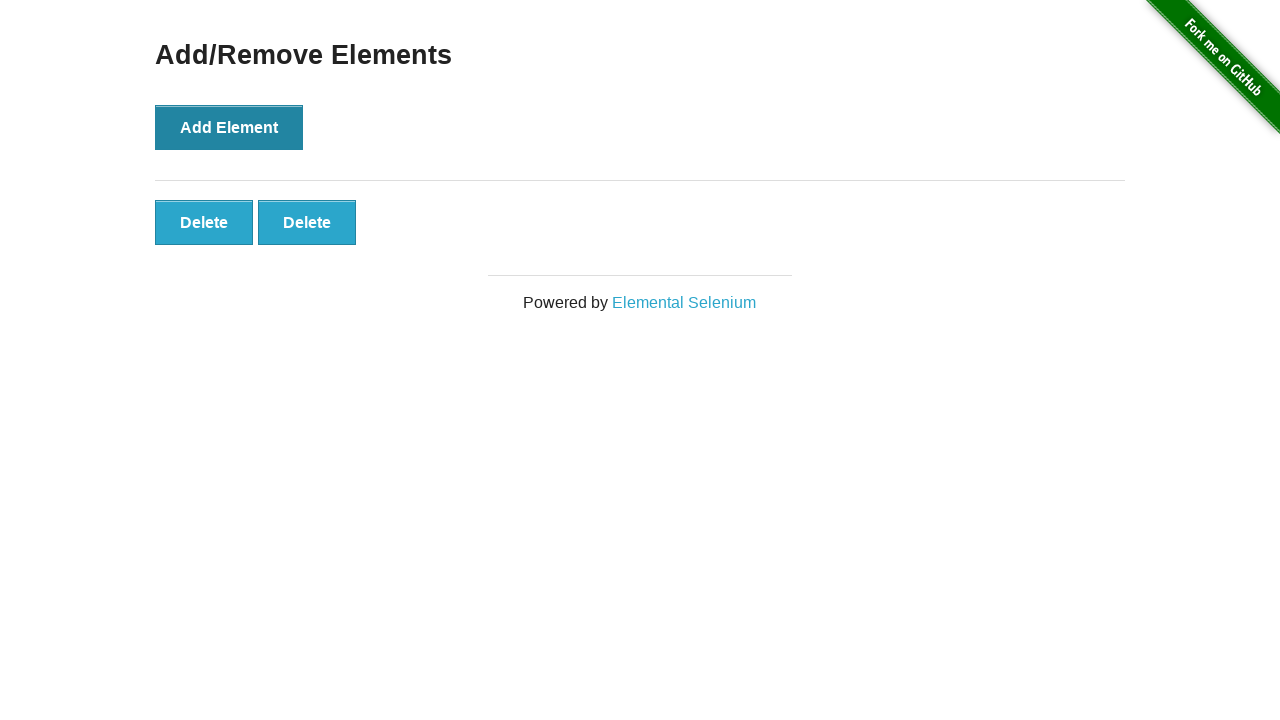

Clicked 'Add Element' button (3rd time) at (229, 127) on #content > div > button
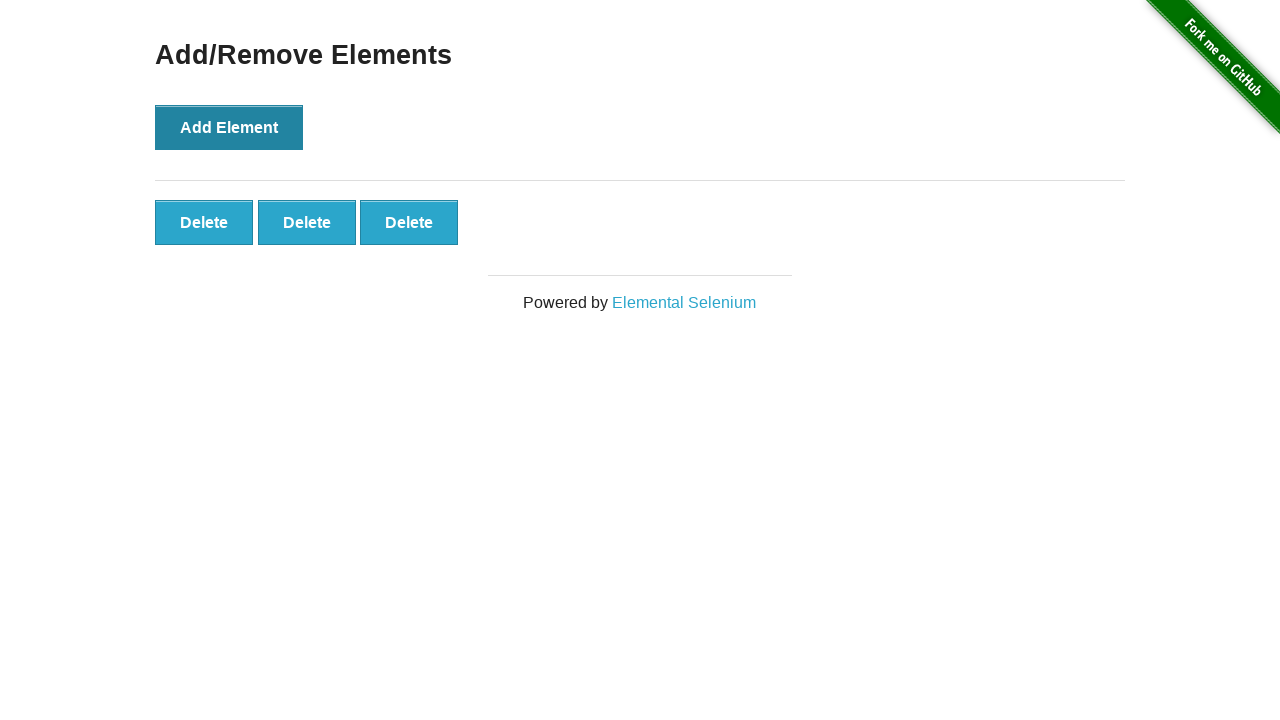

Verified 3 delete buttons are created
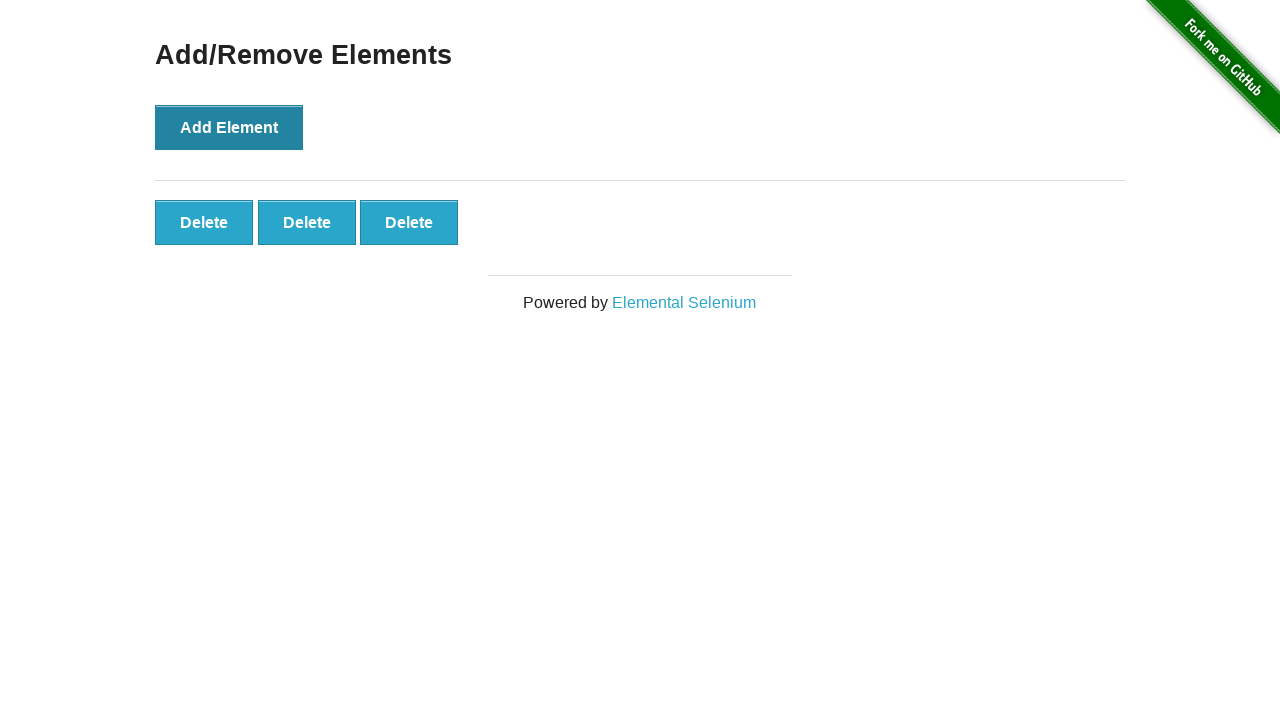

Clicked the first 'Delete' button to remove one element at (204, 222) on #elements > button
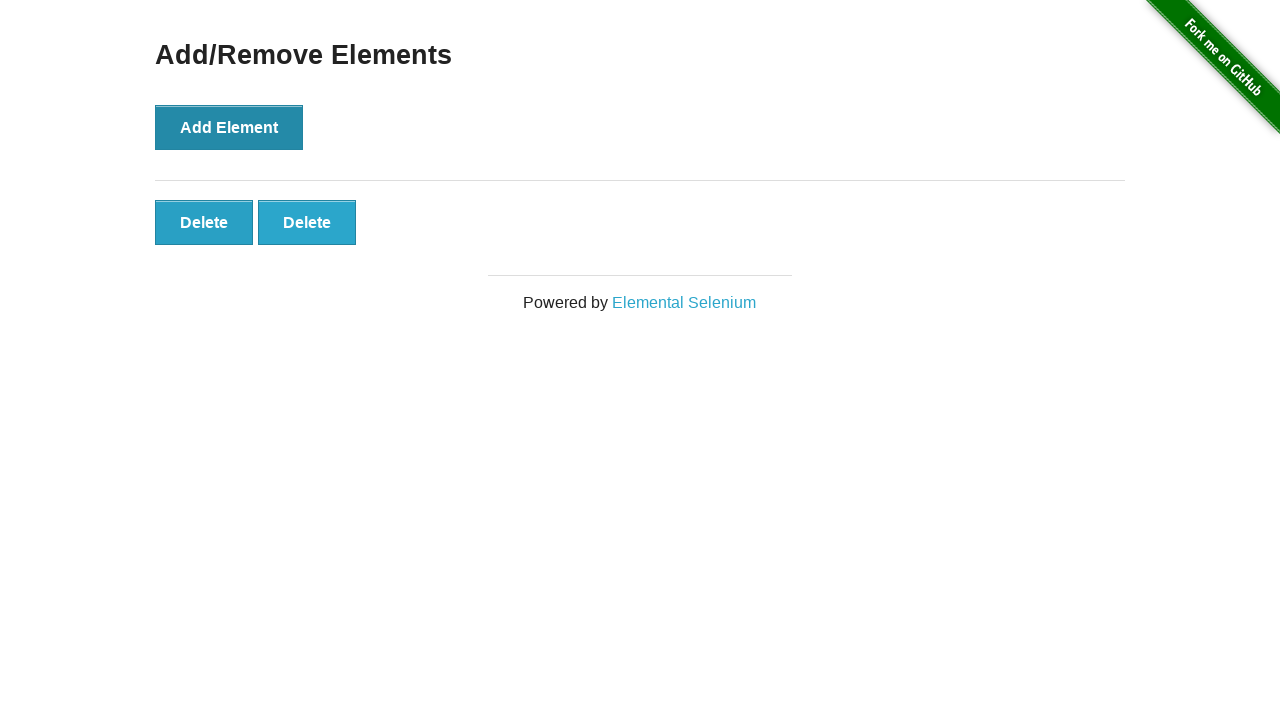

Waited for DOM update after deletion
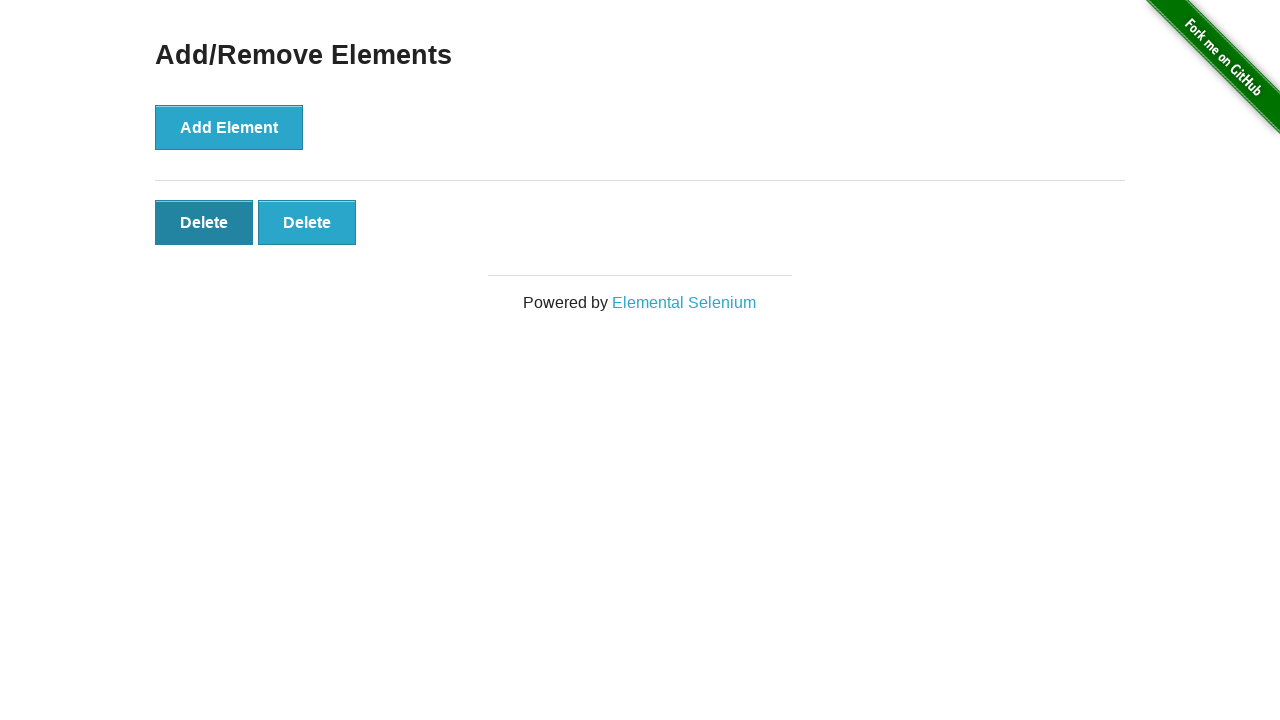

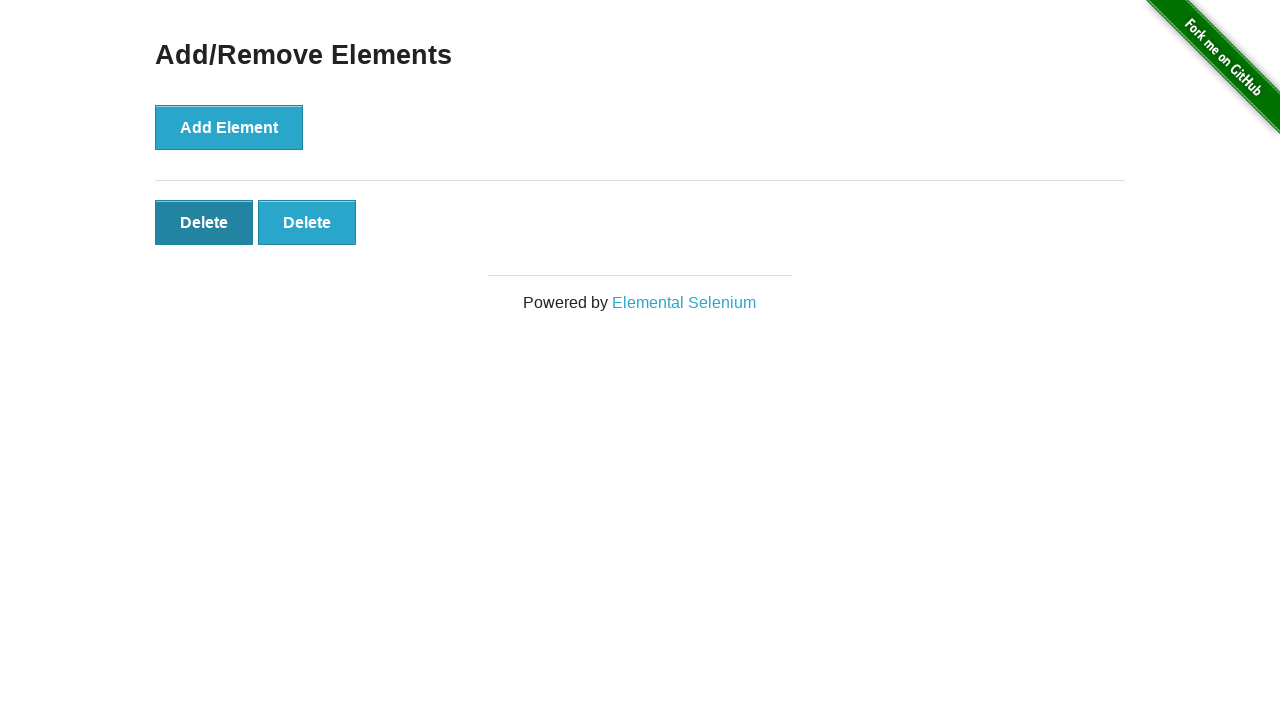